Tests window handling by opening a new window, switching between windows, and navigating within the new window

Starting URL: https://www.leafground.com/window.xhtml

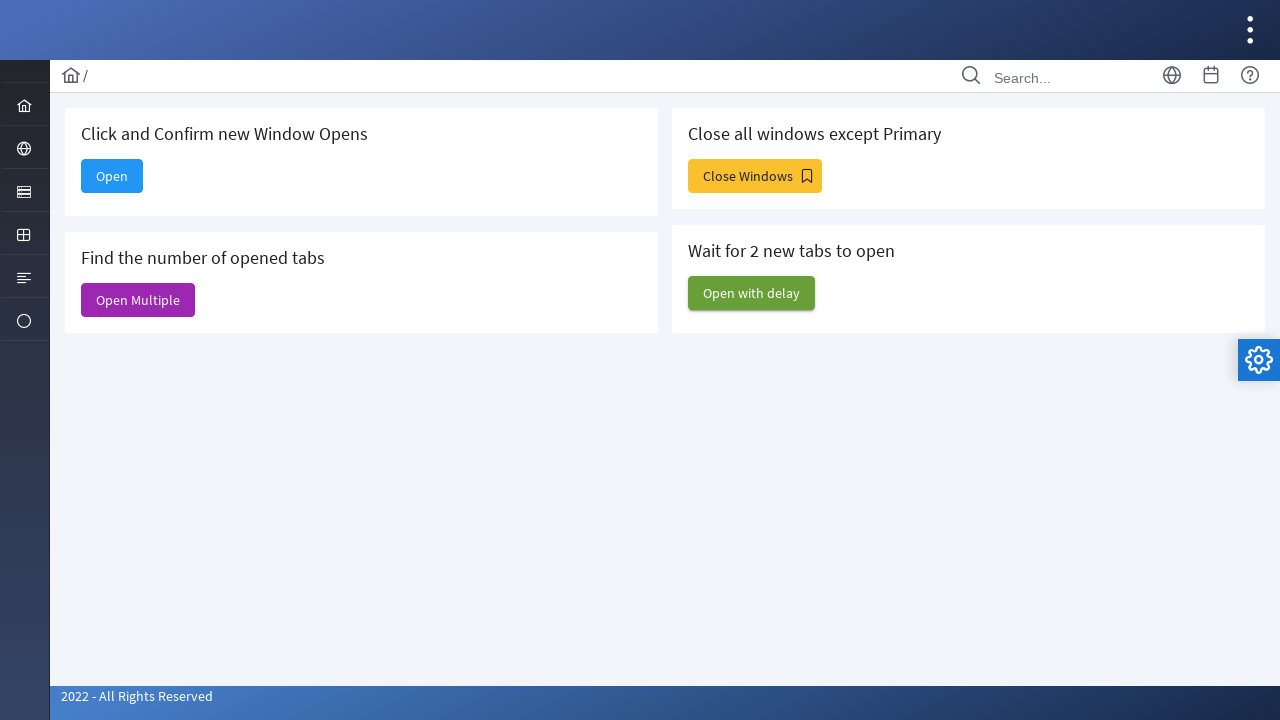

Clicked 'Open' button to open new window at (112, 176) on xpath=//span[text()='Open']
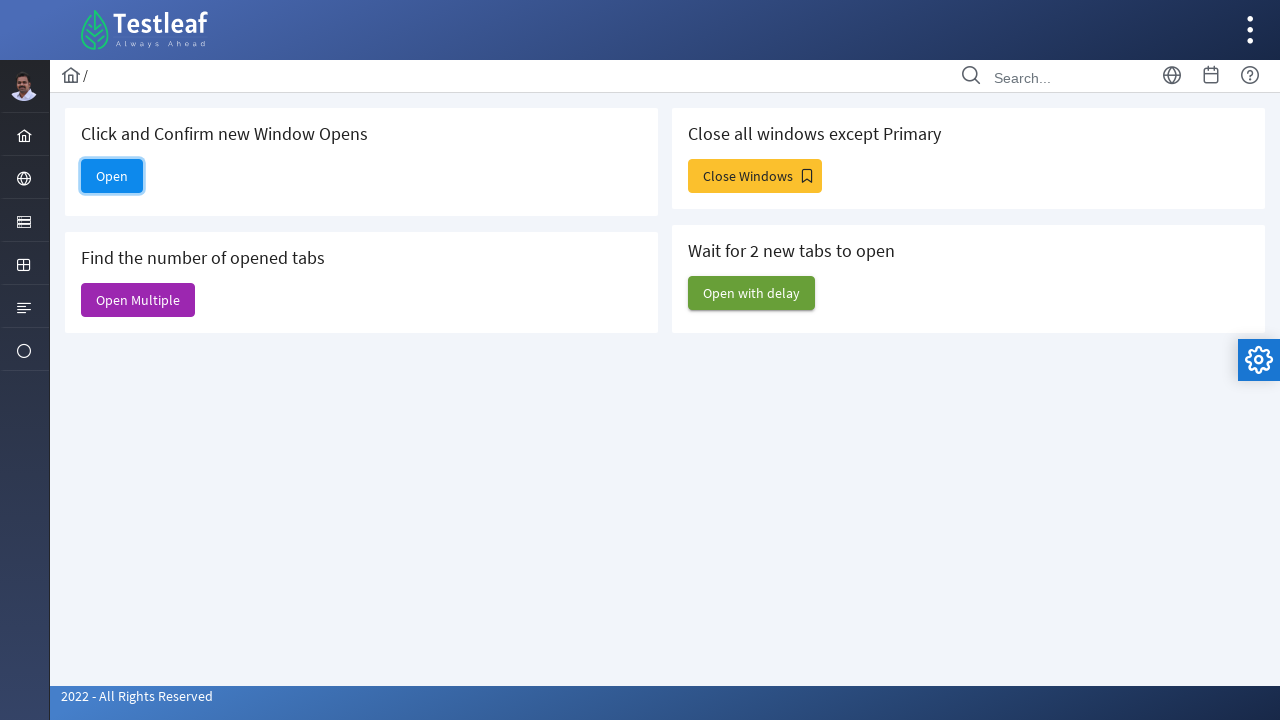

New window/tab opened
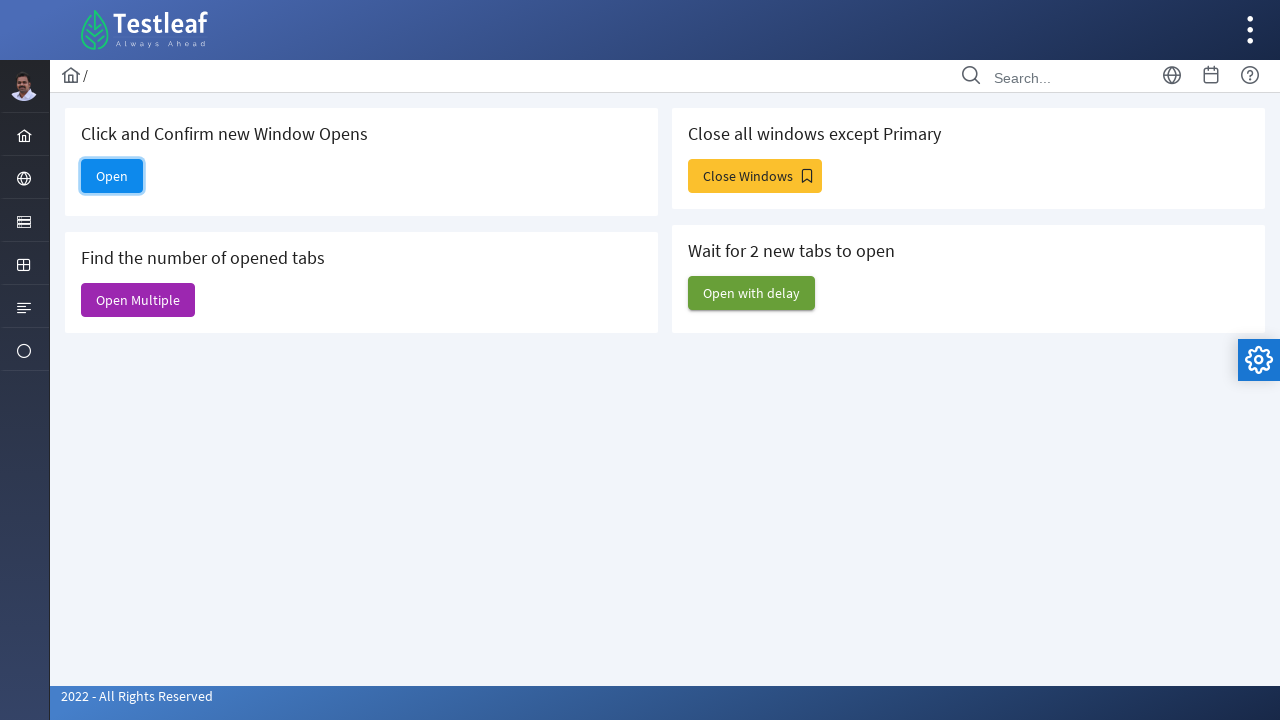

Captured new page object from context
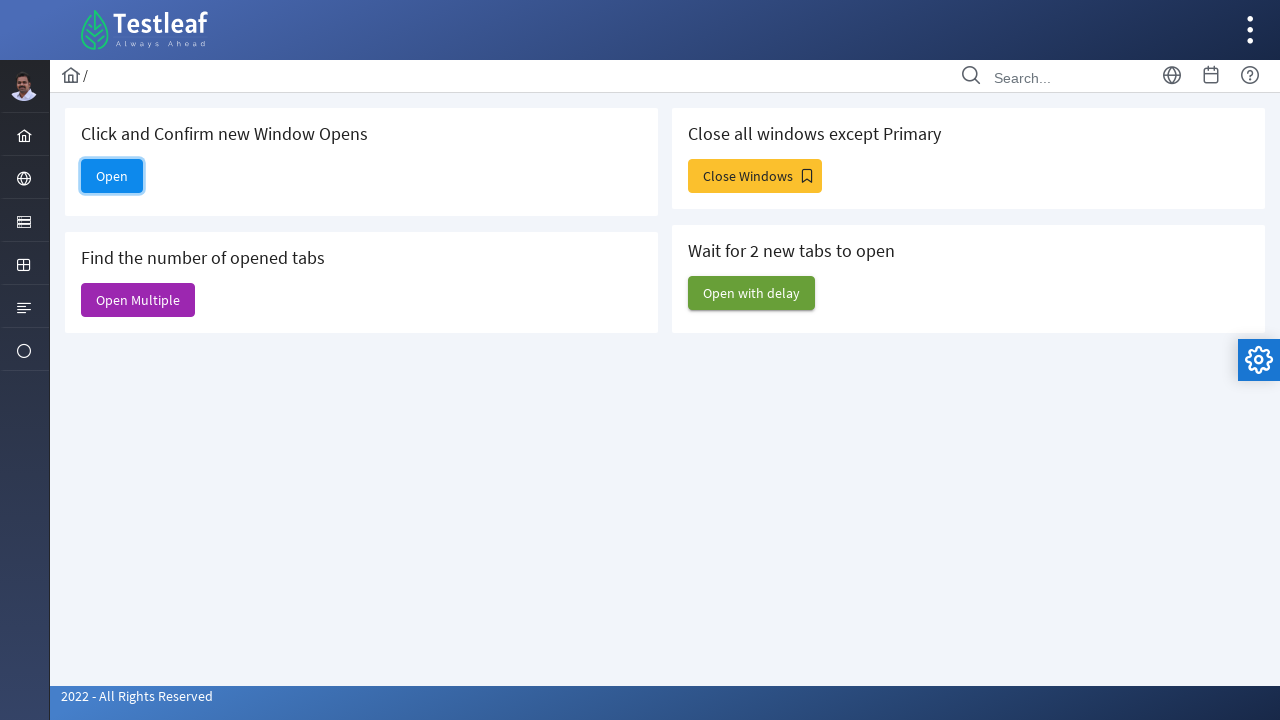

New page finished loading
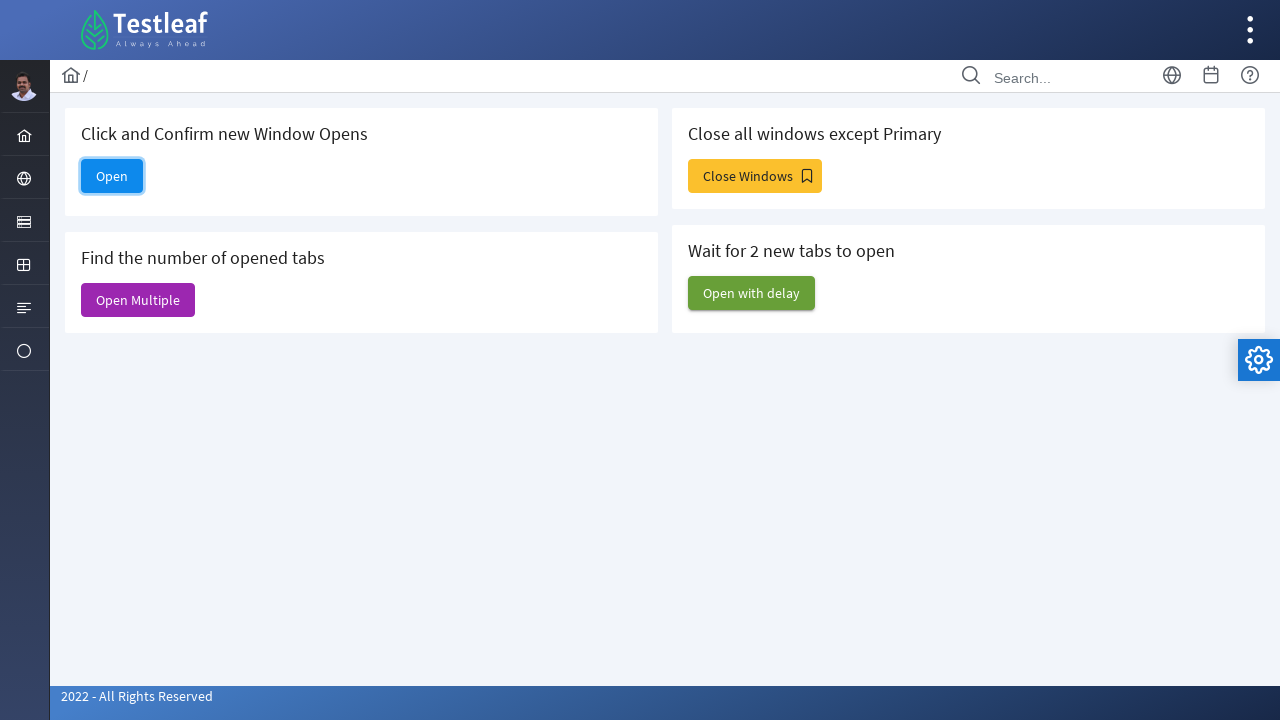

Captured title of new window: Dashboard
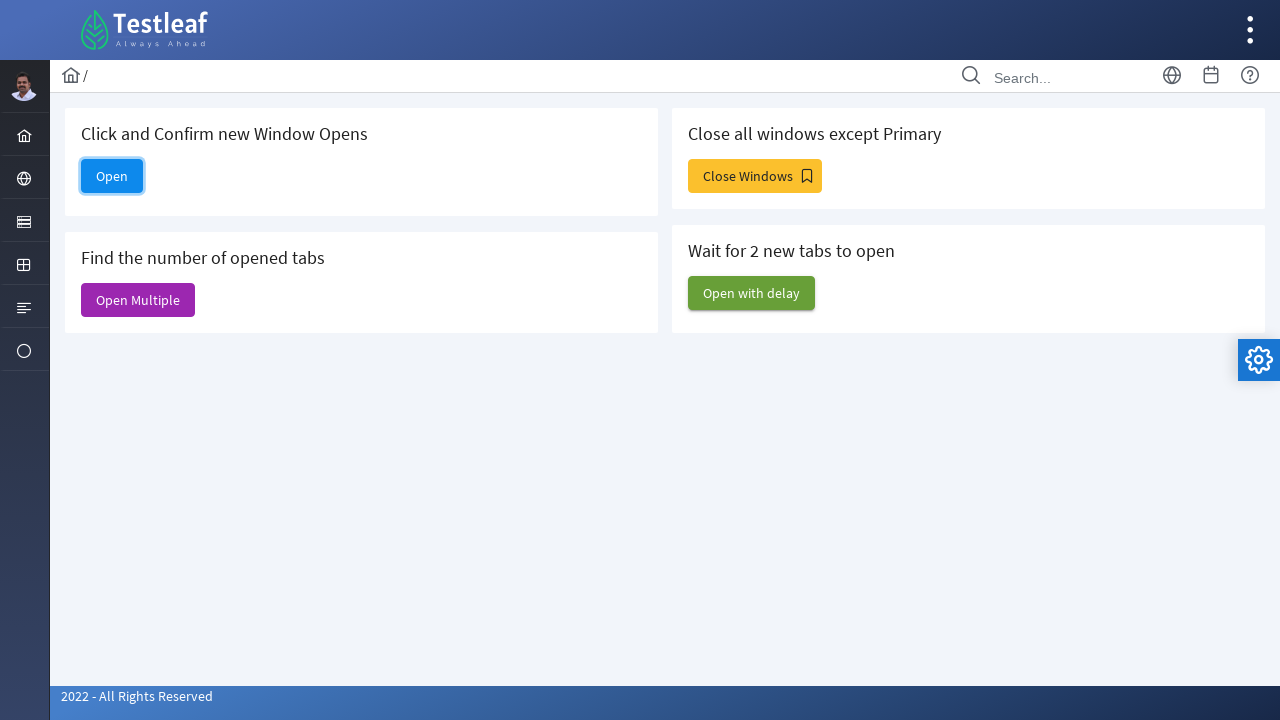

Captured URL of new window: https://www.leafground.com/dashboard.xhtml
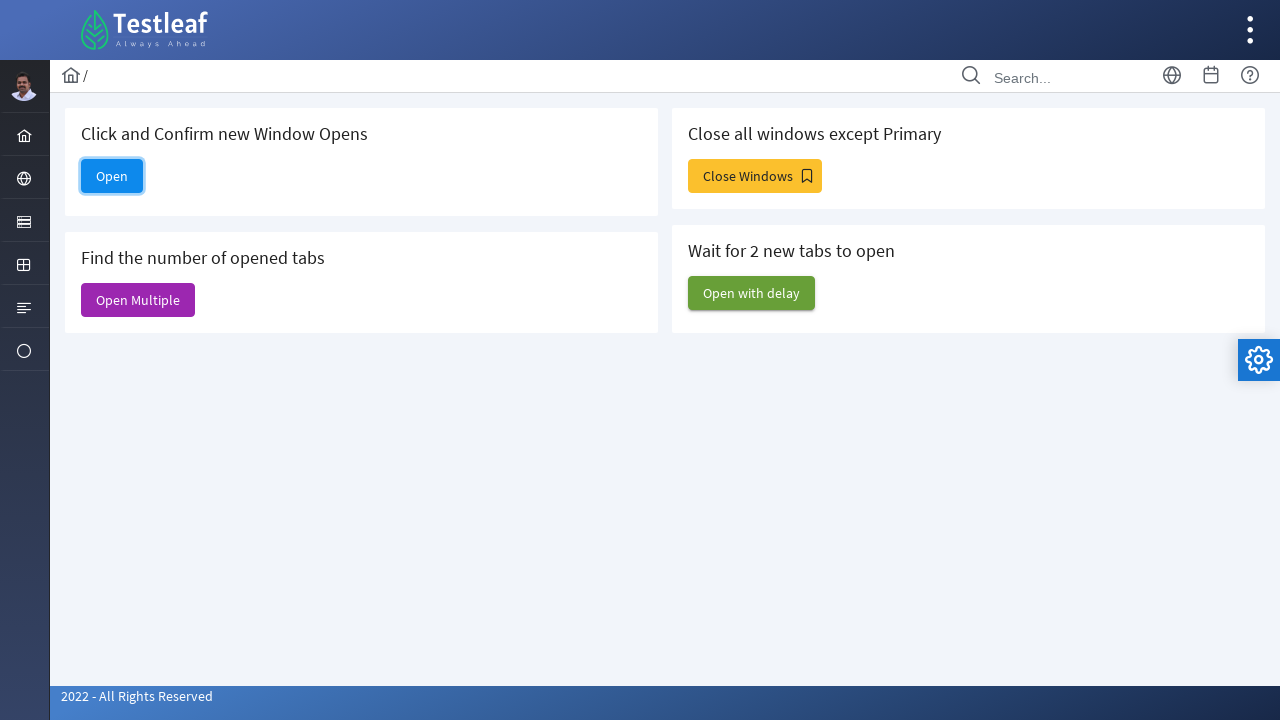

Navigated to window handling test page in new window
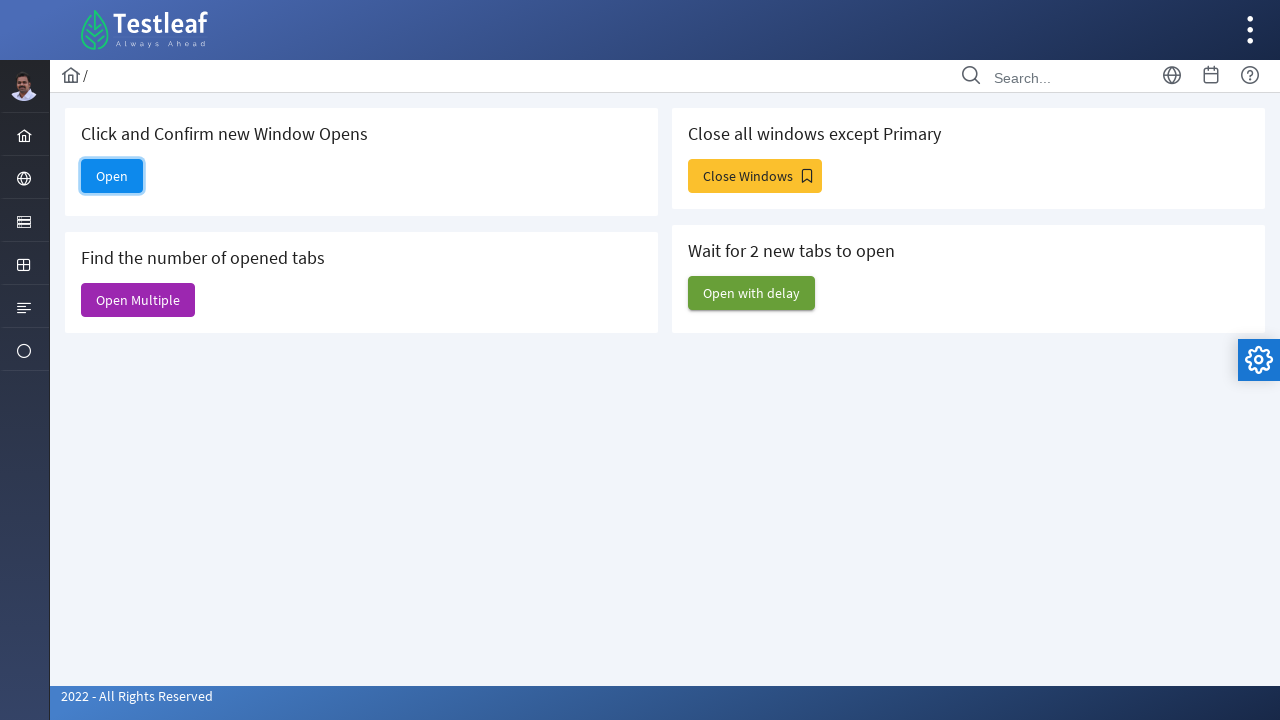

Captured updated title after navigation: Window
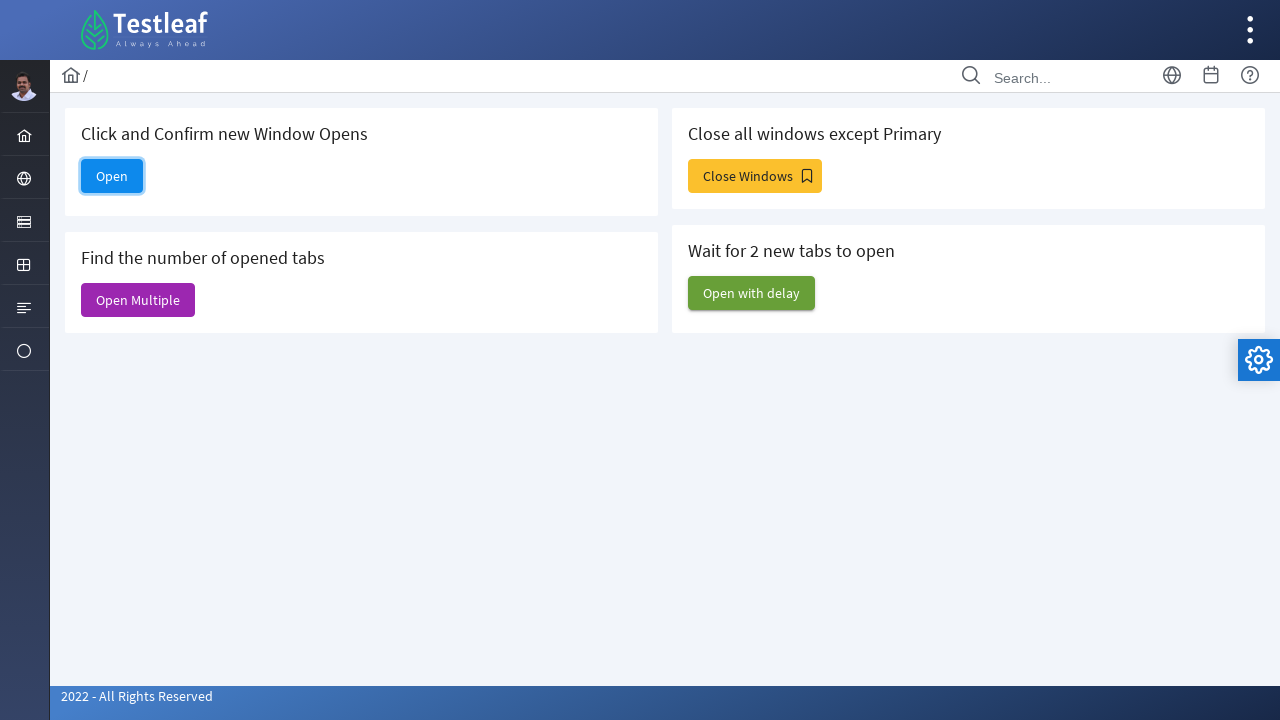

Captured updated URL after navigation: https://www.leafground.com/window.xhtml
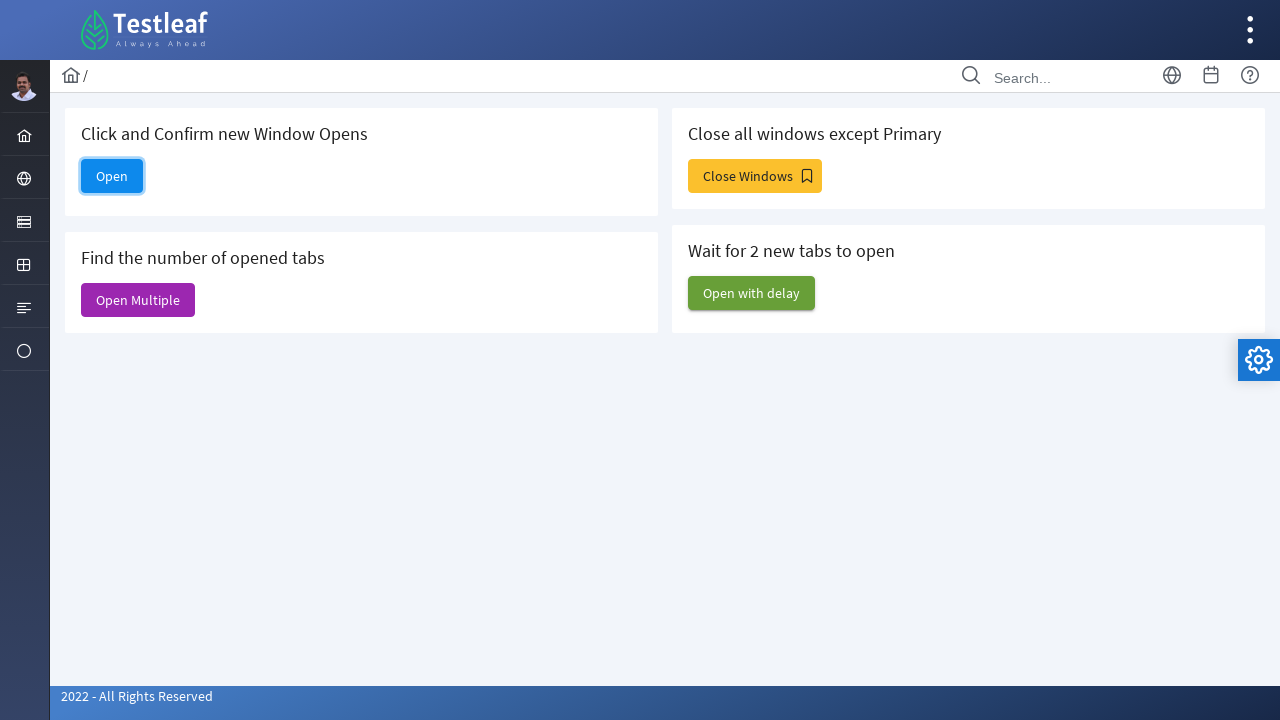

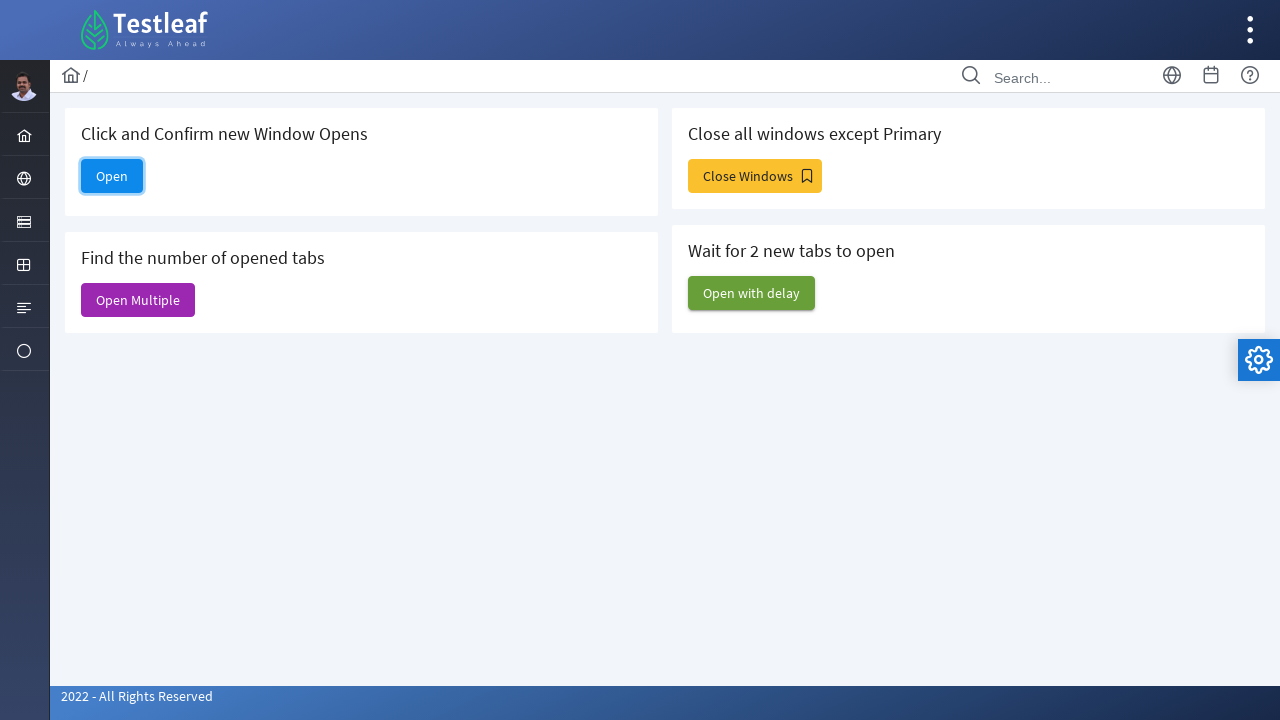